Tests clicking on Table Pagination link and then clicking on an element with id maxRows1 (demonstrates NoSuchElementException scenario)

Starting URL: https://www.lambdatest.com/selenium-playground/

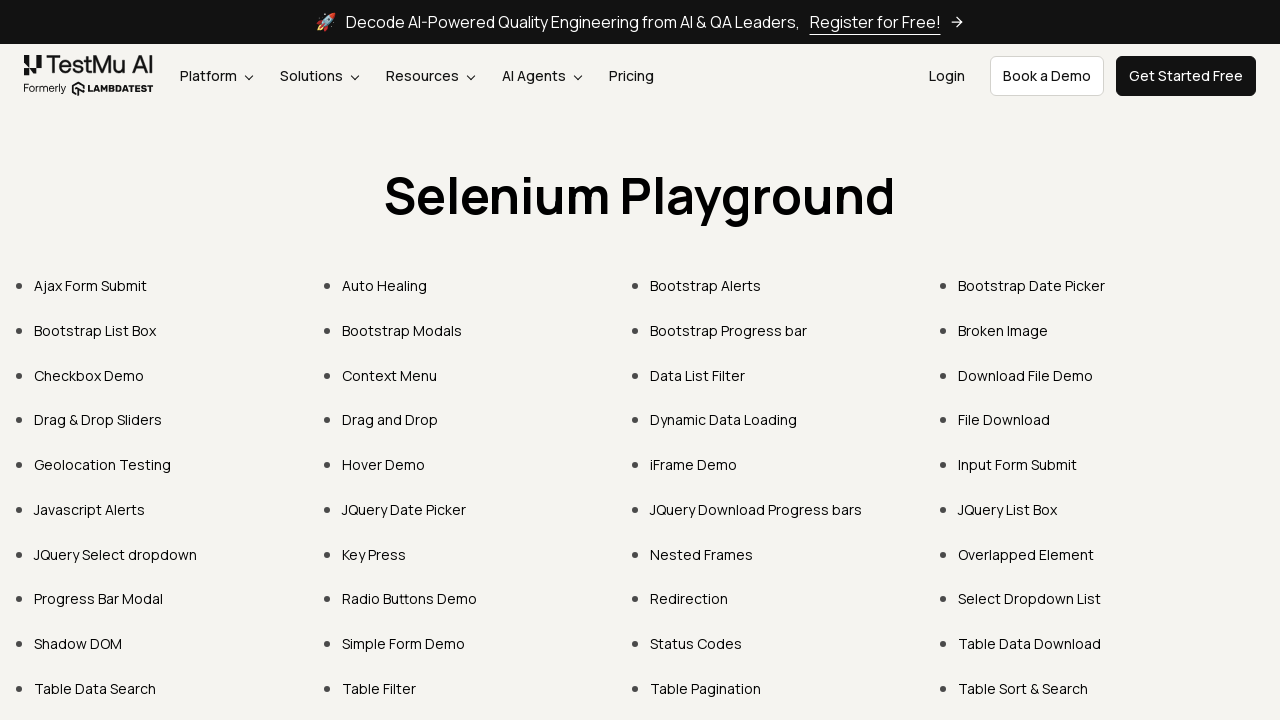

Clicked on Table Pagination link at (706, 688) on xpath=//*[contains(text(),'Table Pagination')]
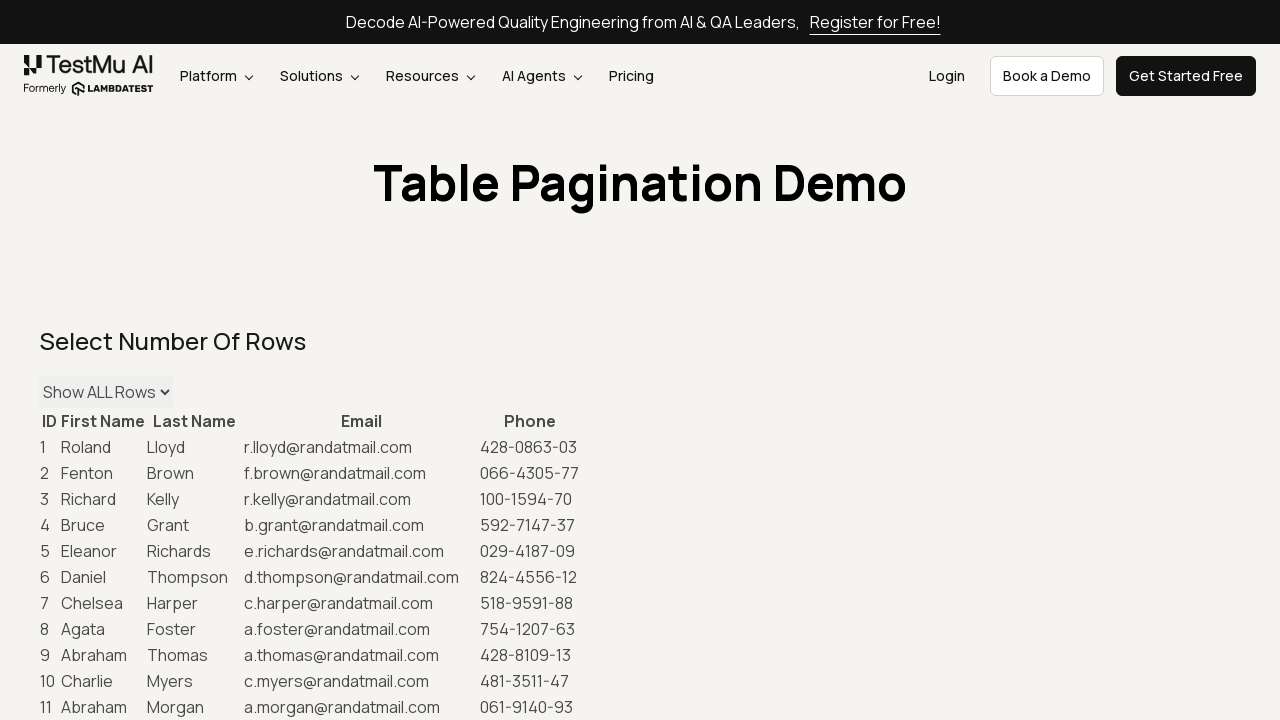

Clicked on maxRows element with id 'maxRows' at (106, 392) on #maxRows
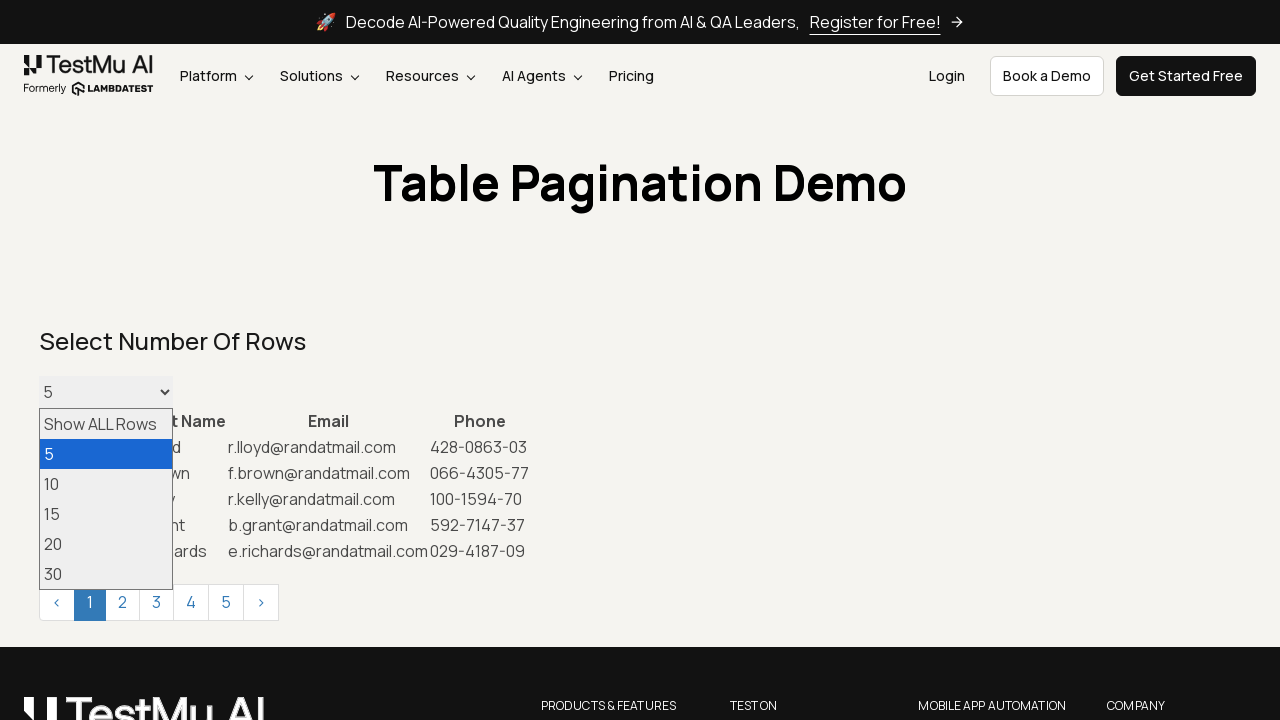

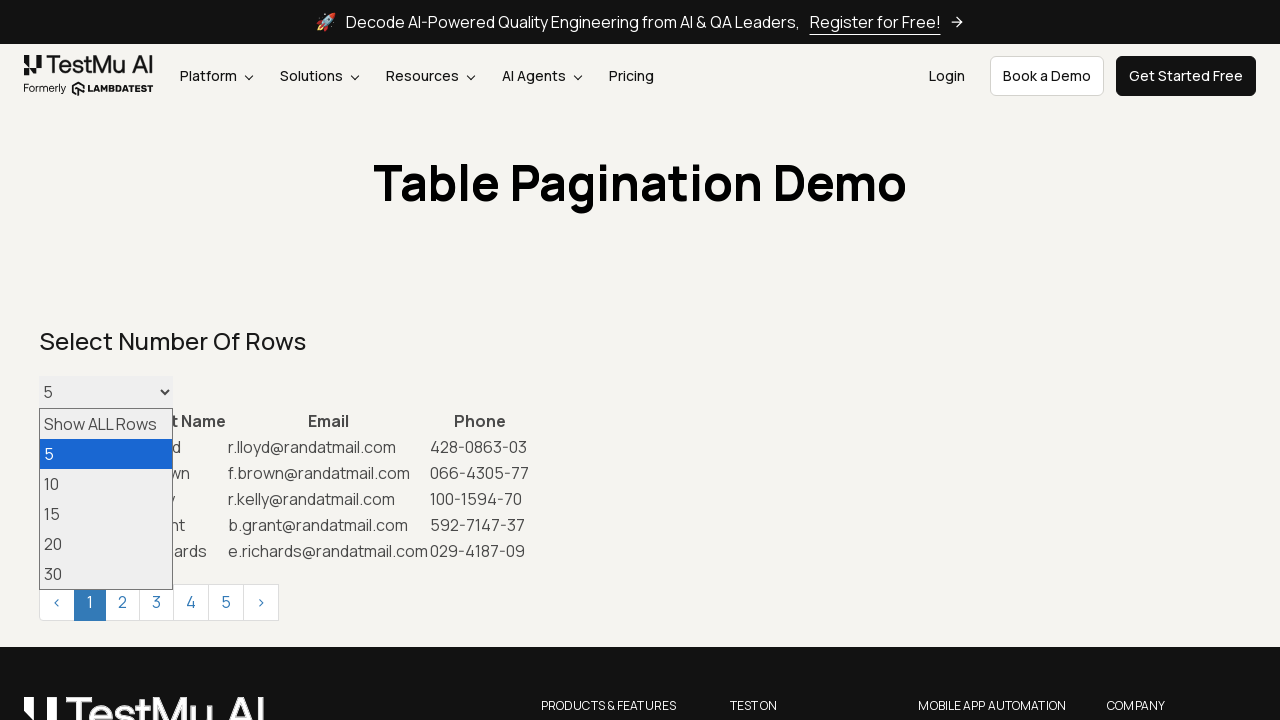